Tests clicking a button with a dynamic ID on the UI Testing Playground website to verify interaction with dynamically generated elements

Starting URL: http://uitestingplayground.com/dynamicid

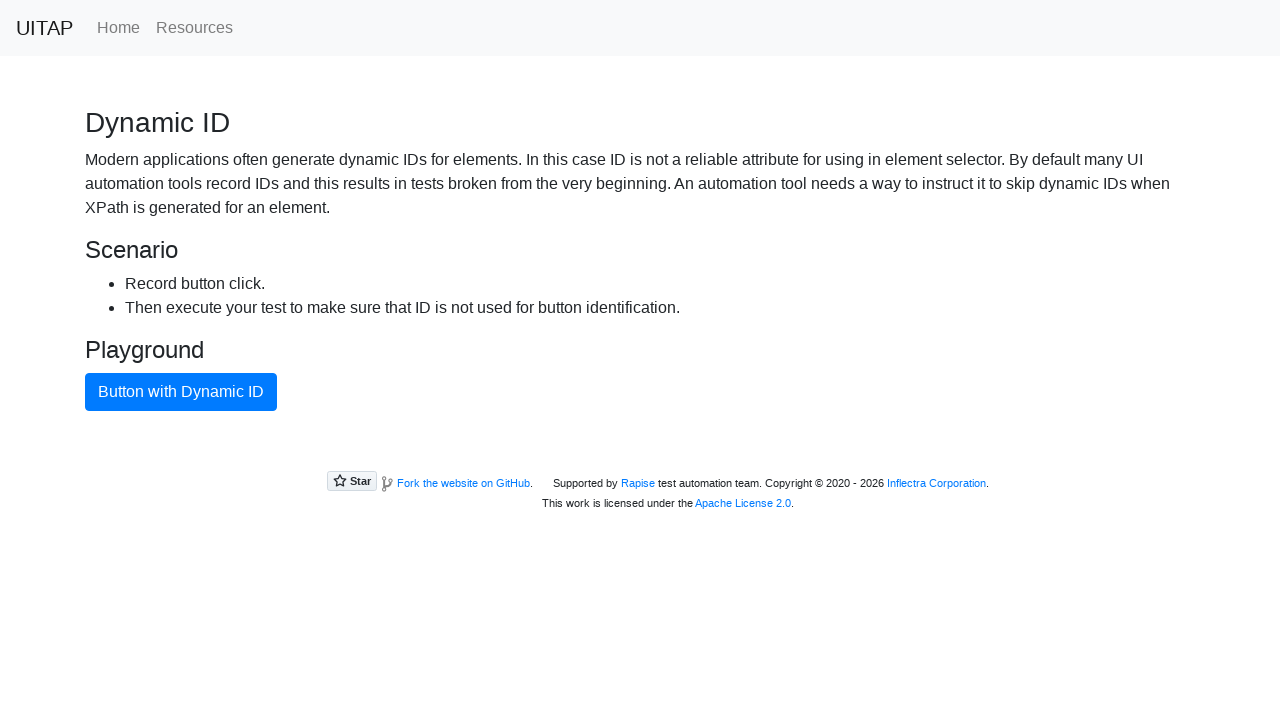

Navigated to UI Testing Playground dynamic ID page
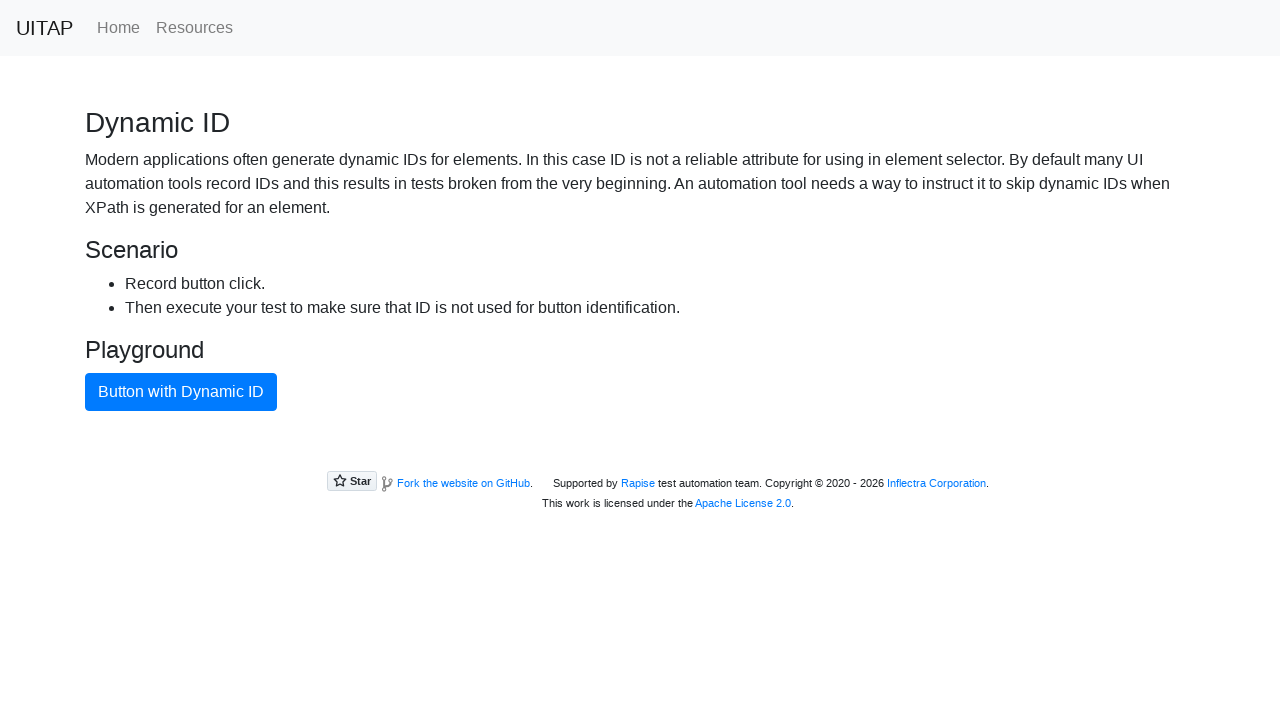

Clicked button with dynamic ID at (181, 392) on xpath=//button[text()="Button with Dynamic ID"]
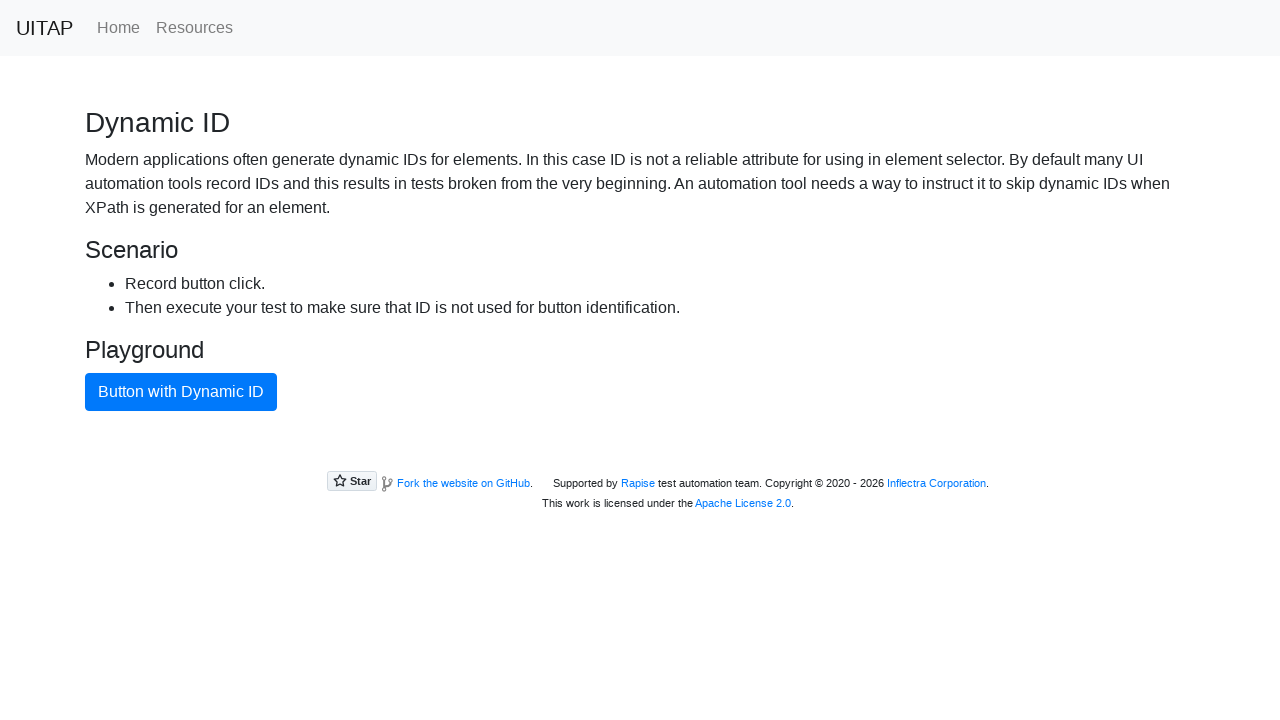

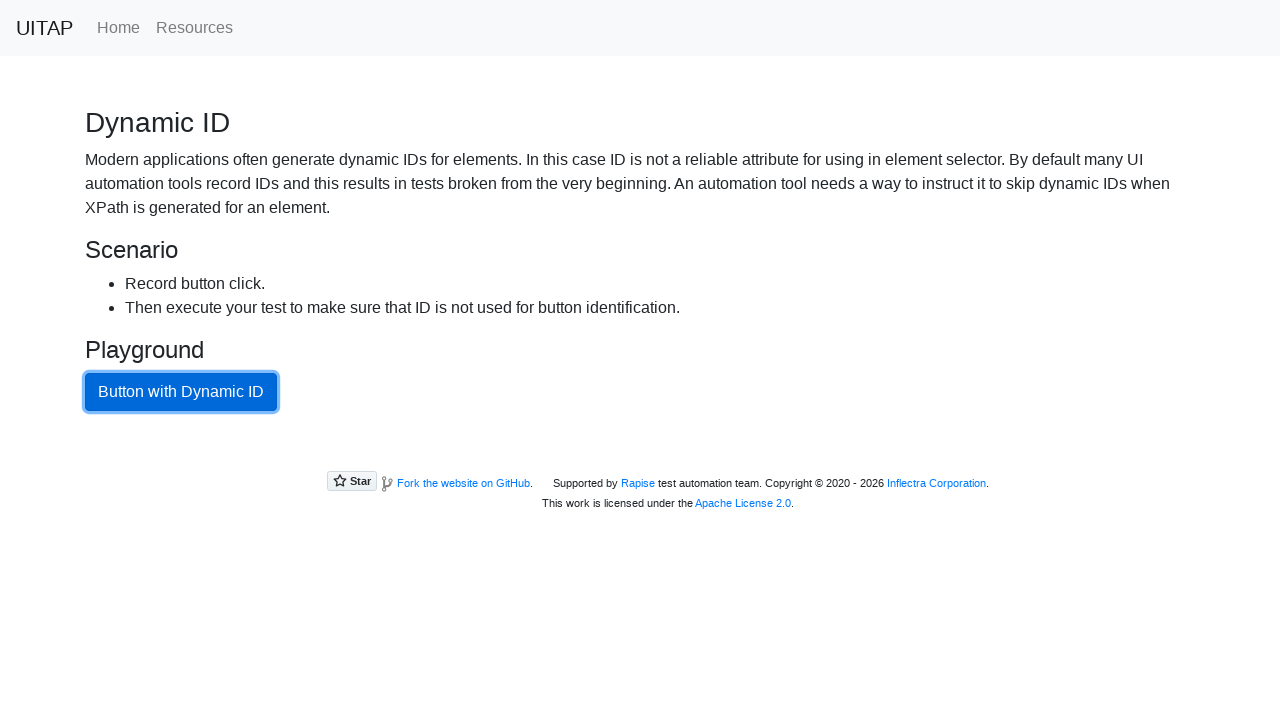